Tests switching between two browser windows by clicking a Google link and verifying navigation

Starting URL: https://automationfc.github.io/basic-form/index.html

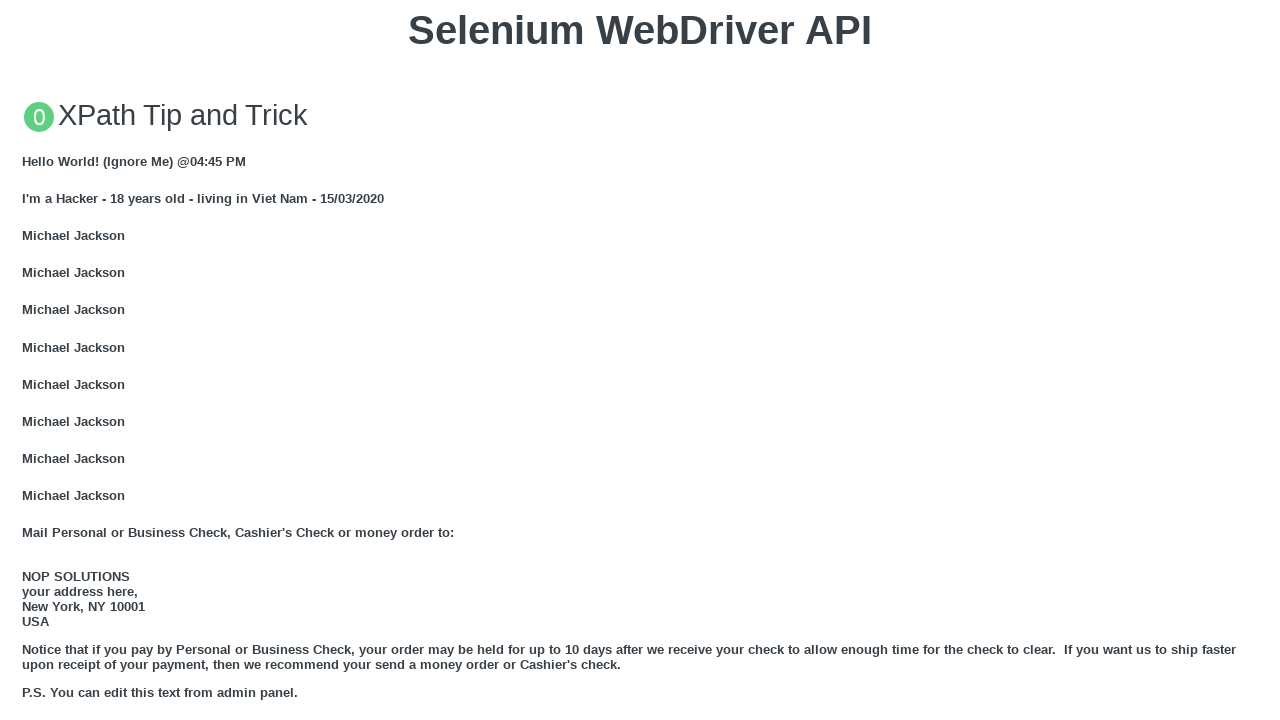

Clicked Google link to open new window at (56, 360) on xpath=//a[text()='GOOGLE']
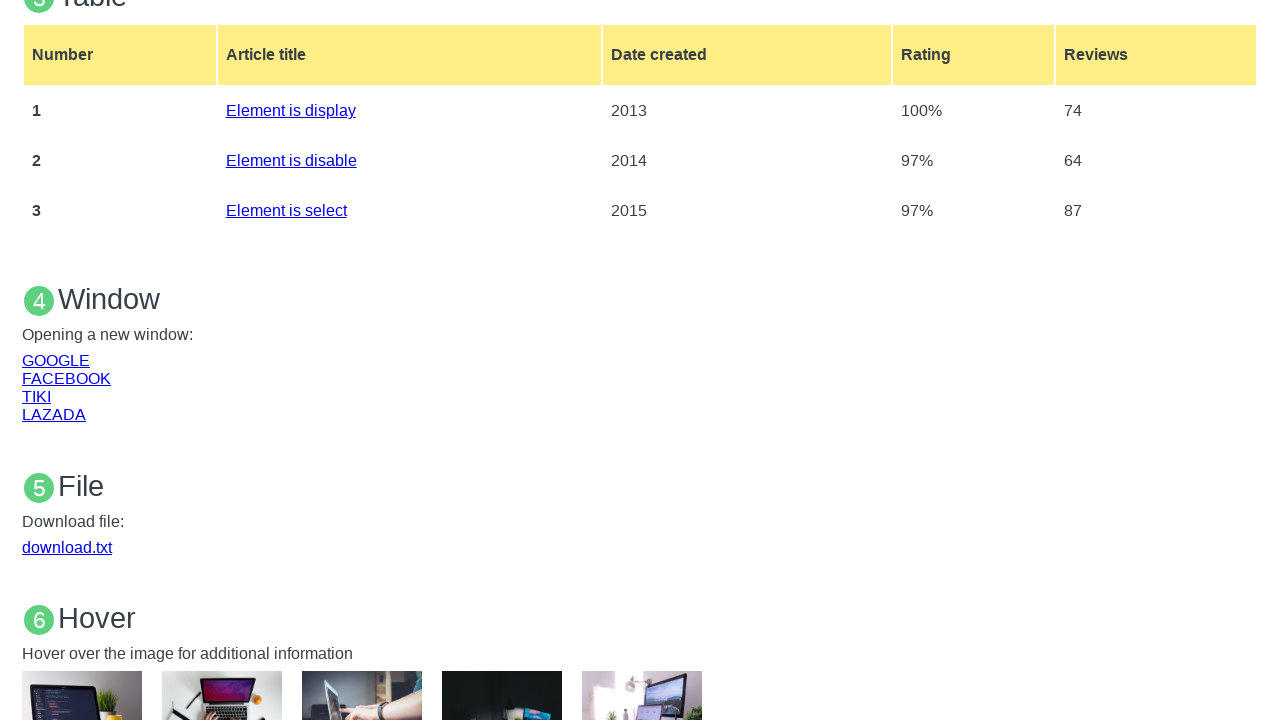

Retrieved all browser windows/tabs
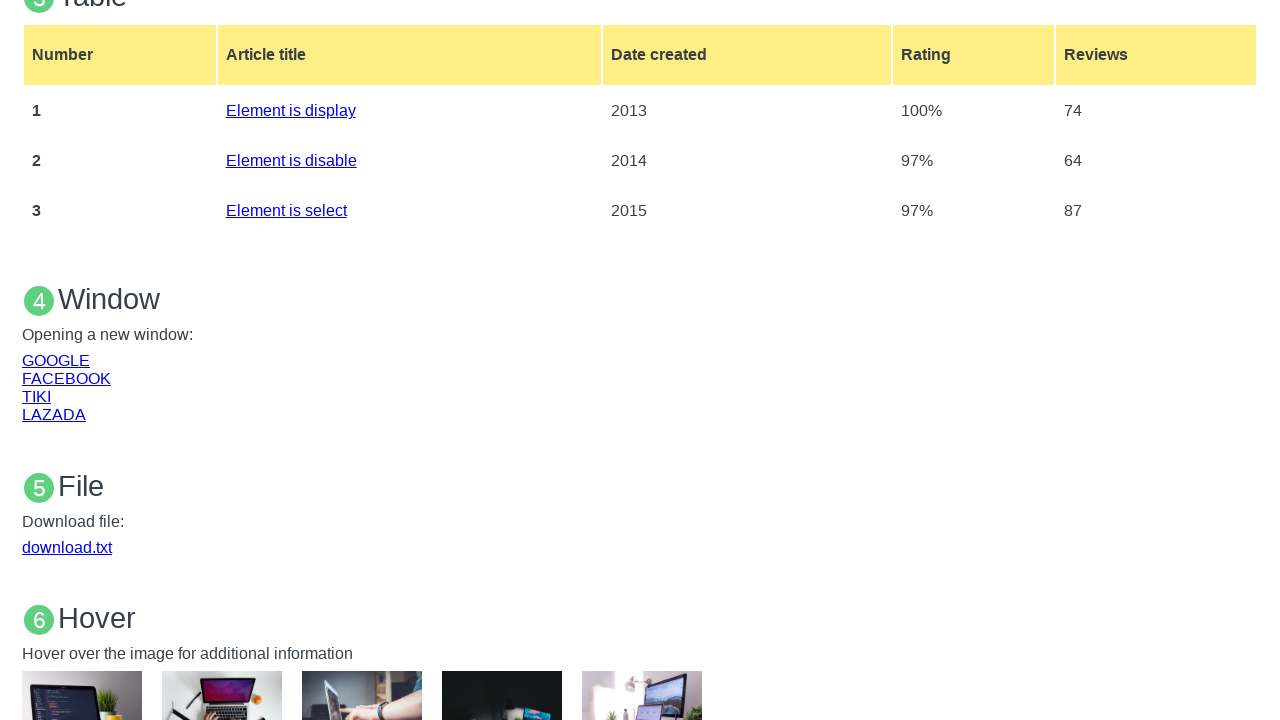

Switched to new Google window
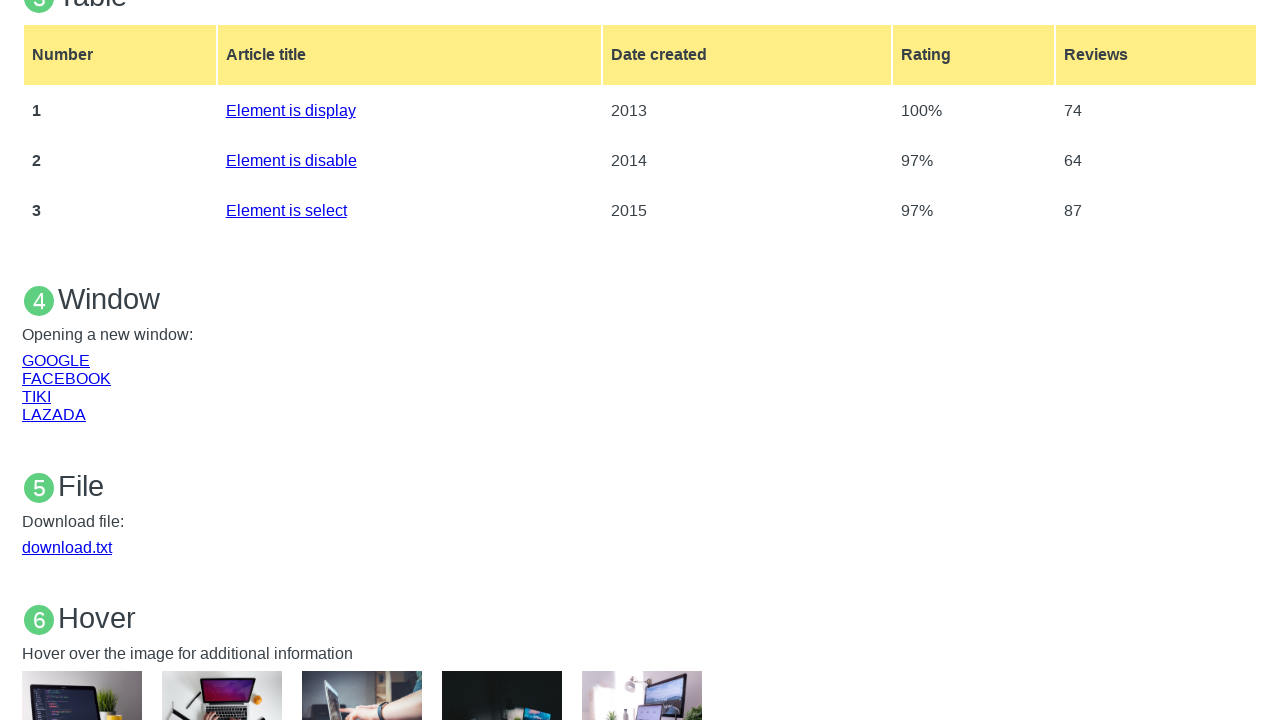

Waited for Google page to fully load
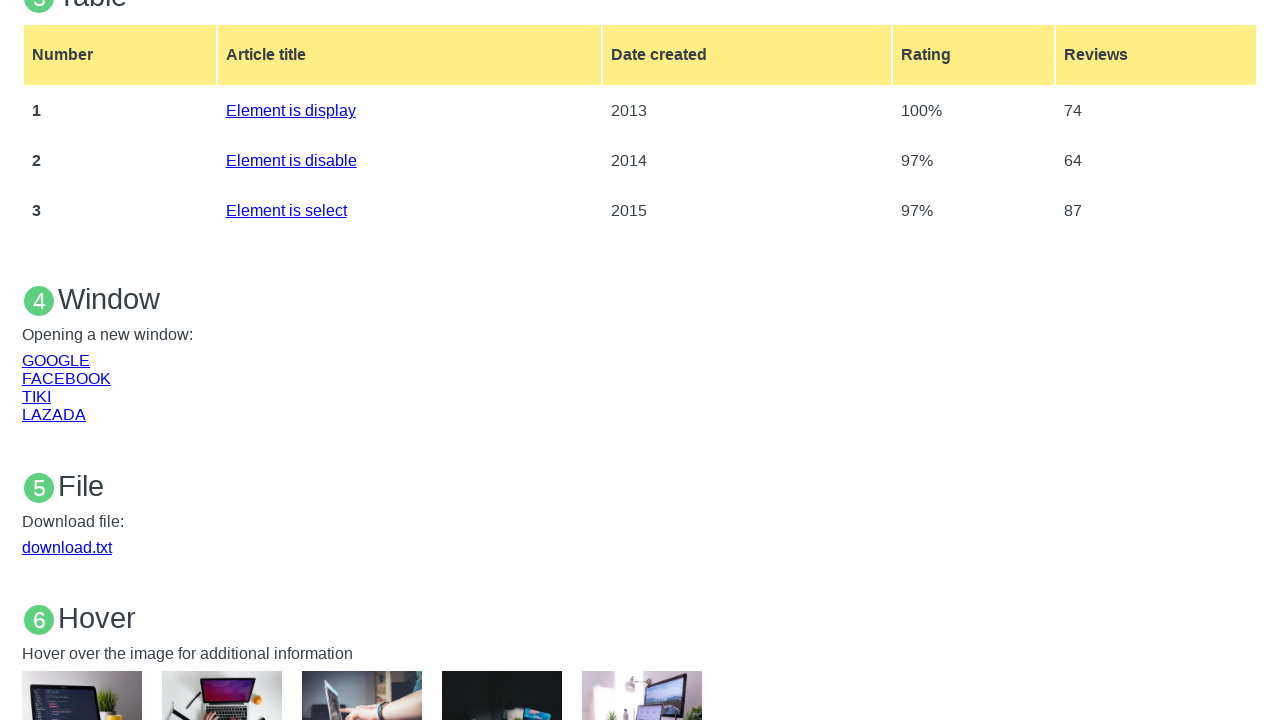

Switched back to original window
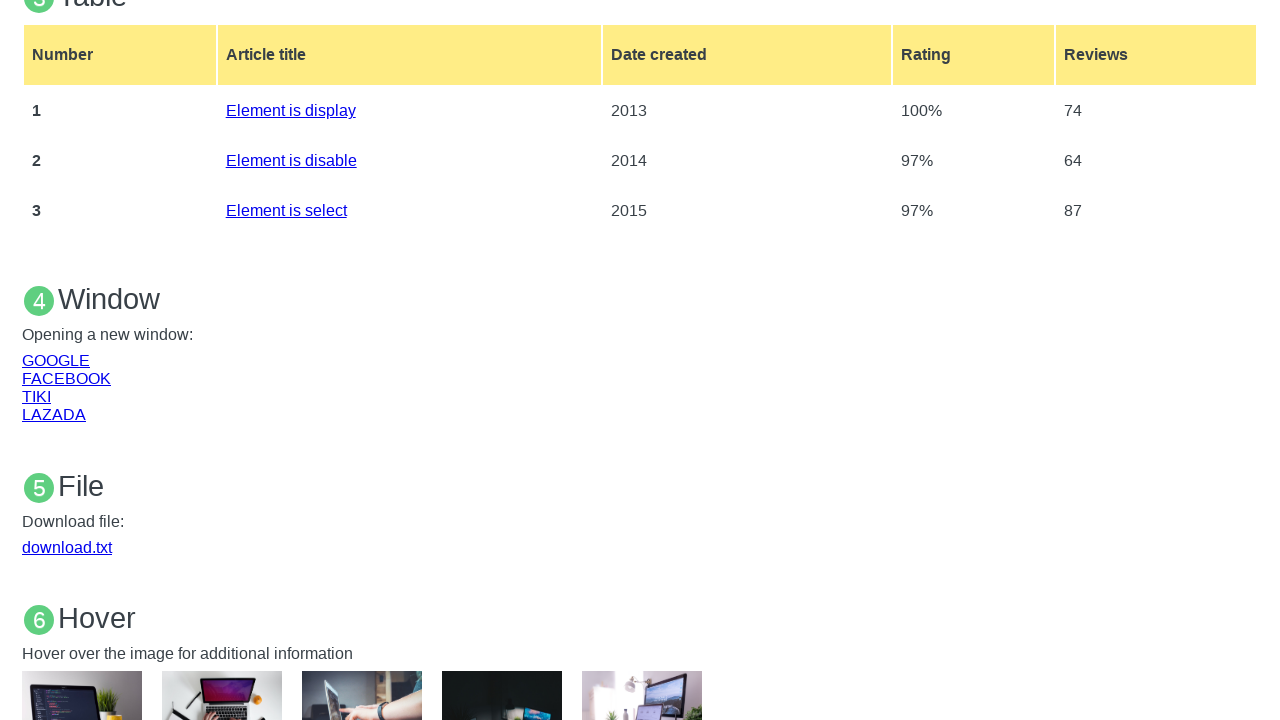

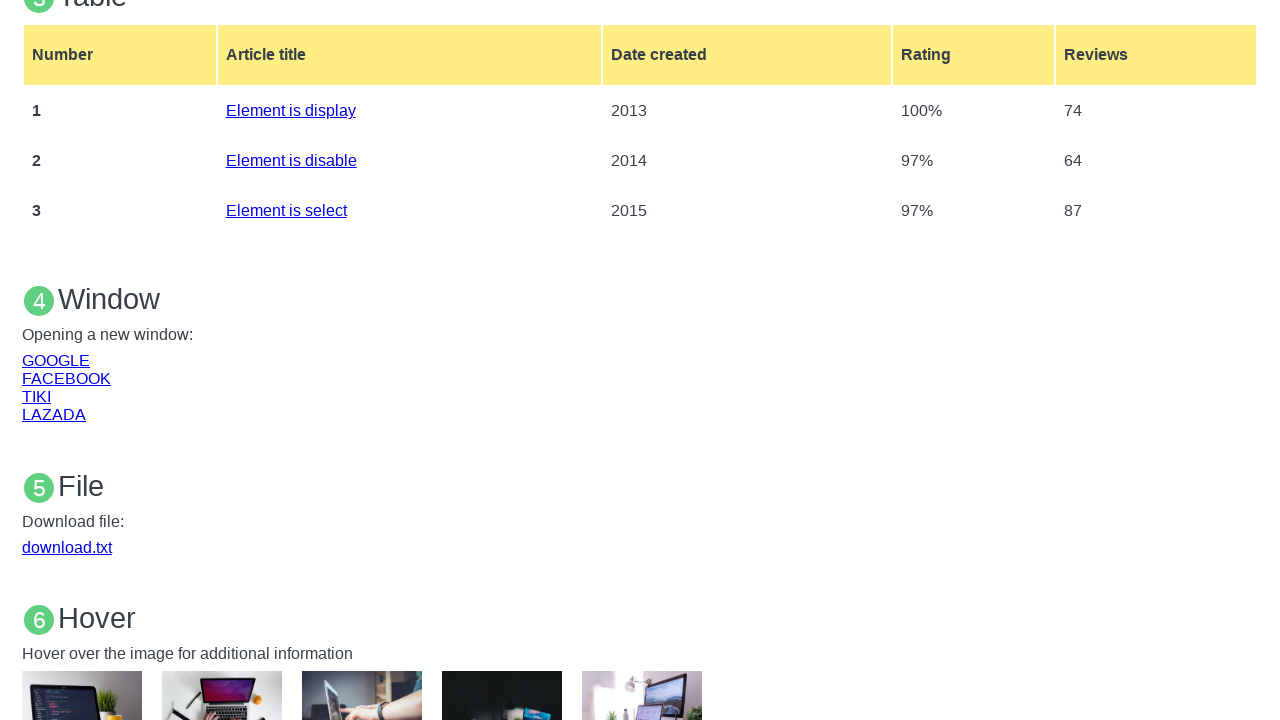